Tests window switching functionality by clicking a link that opens a new window and verifying titles in both windows

Starting URL: http://practice.cydeo.com/windows

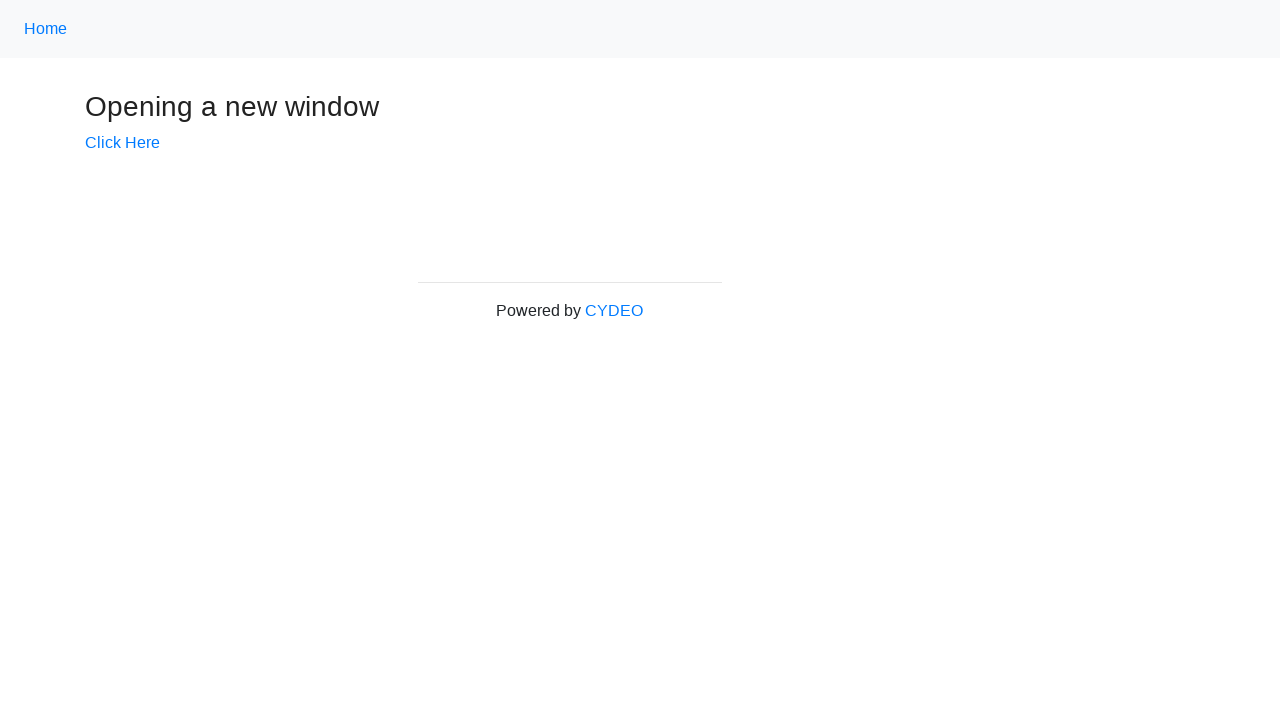

Verified initial page title is 'Windows'
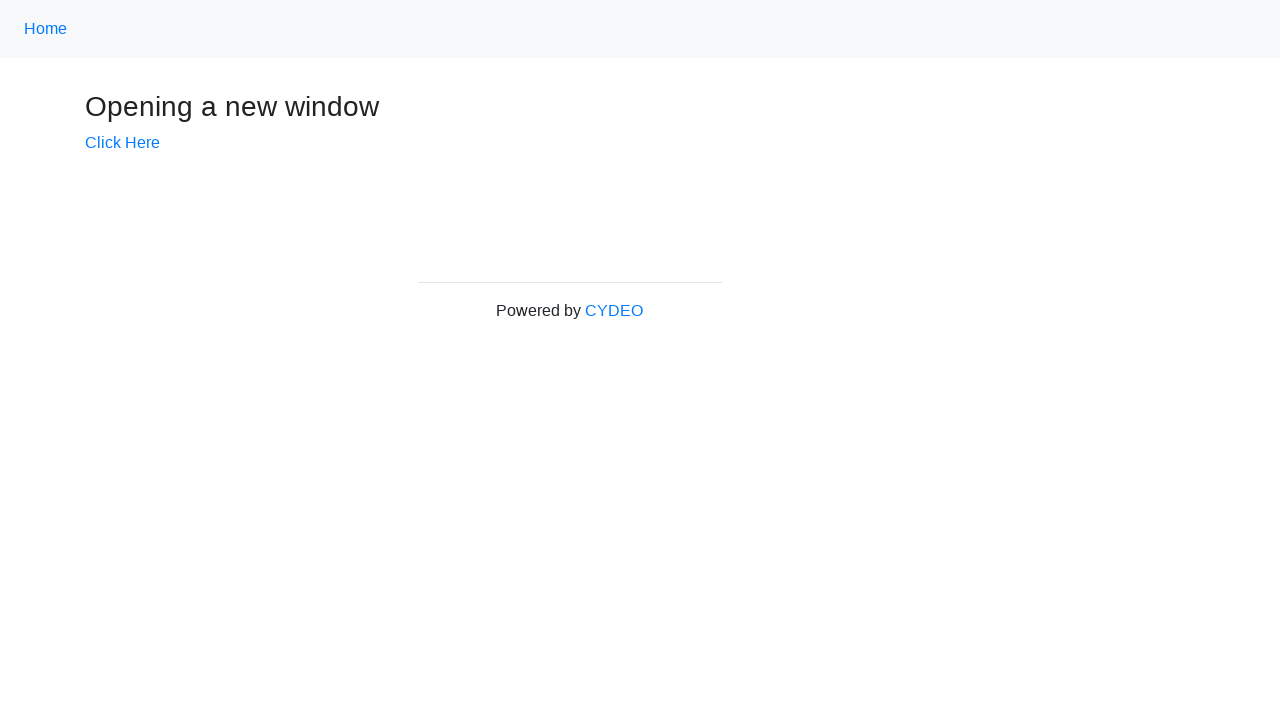

Clicked 'Click Here' link to open new window at (122, 143) on text=Click Here
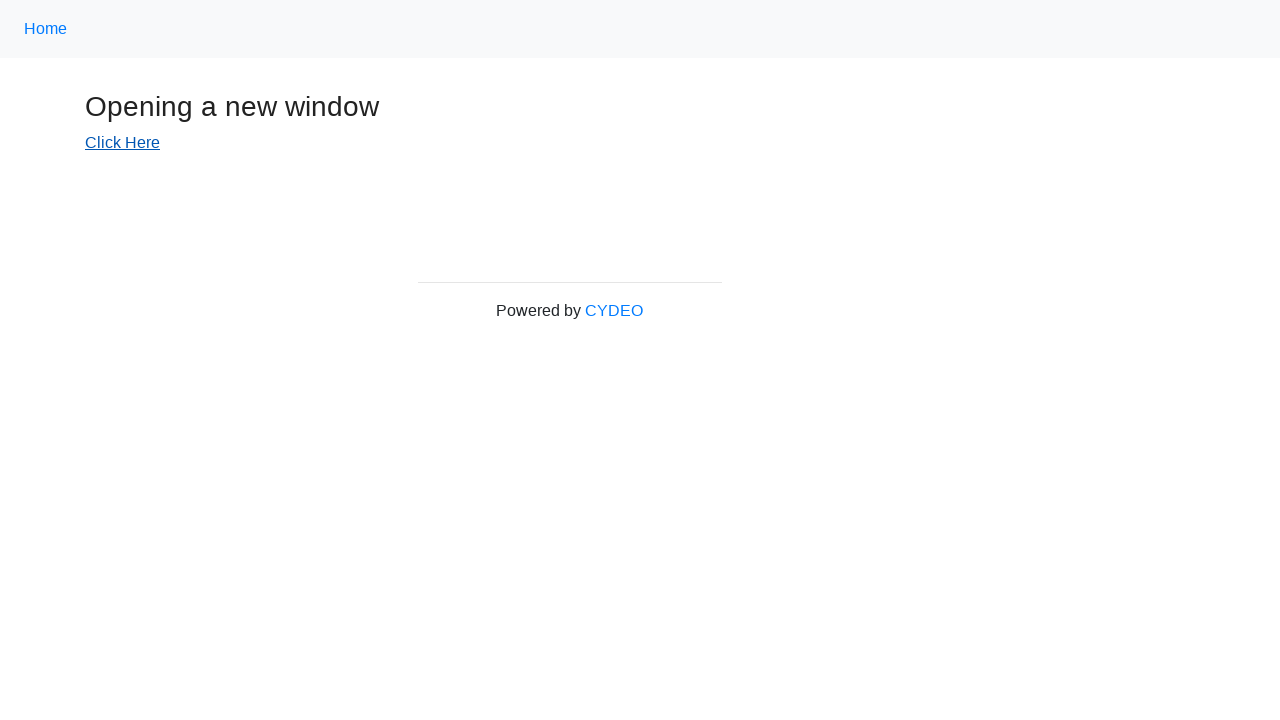

New window loaded and ready
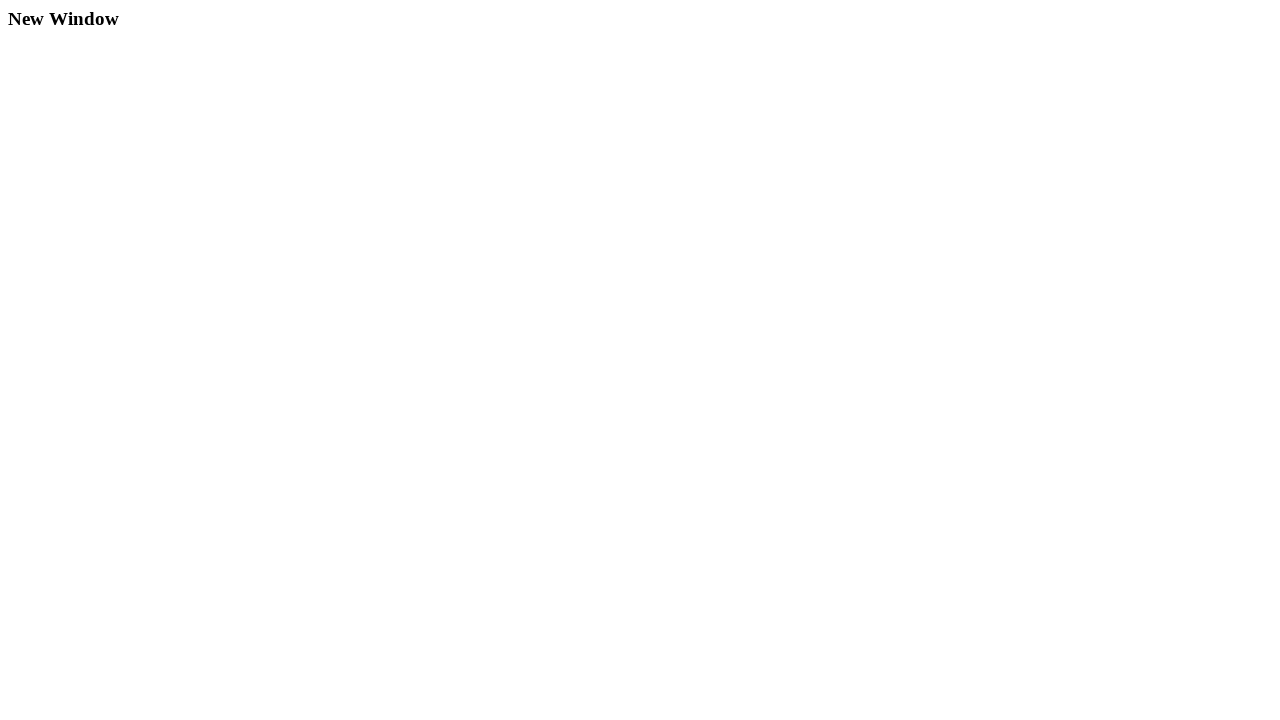

Verified new window title is 'New Window'
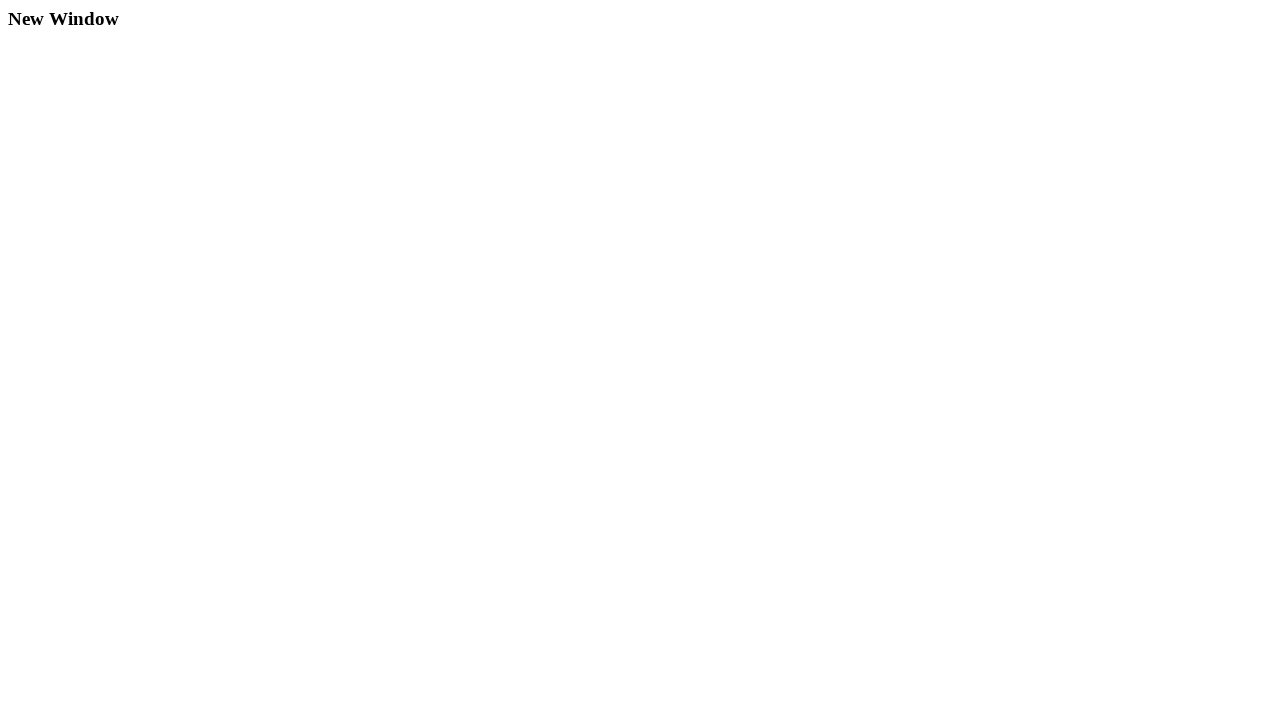

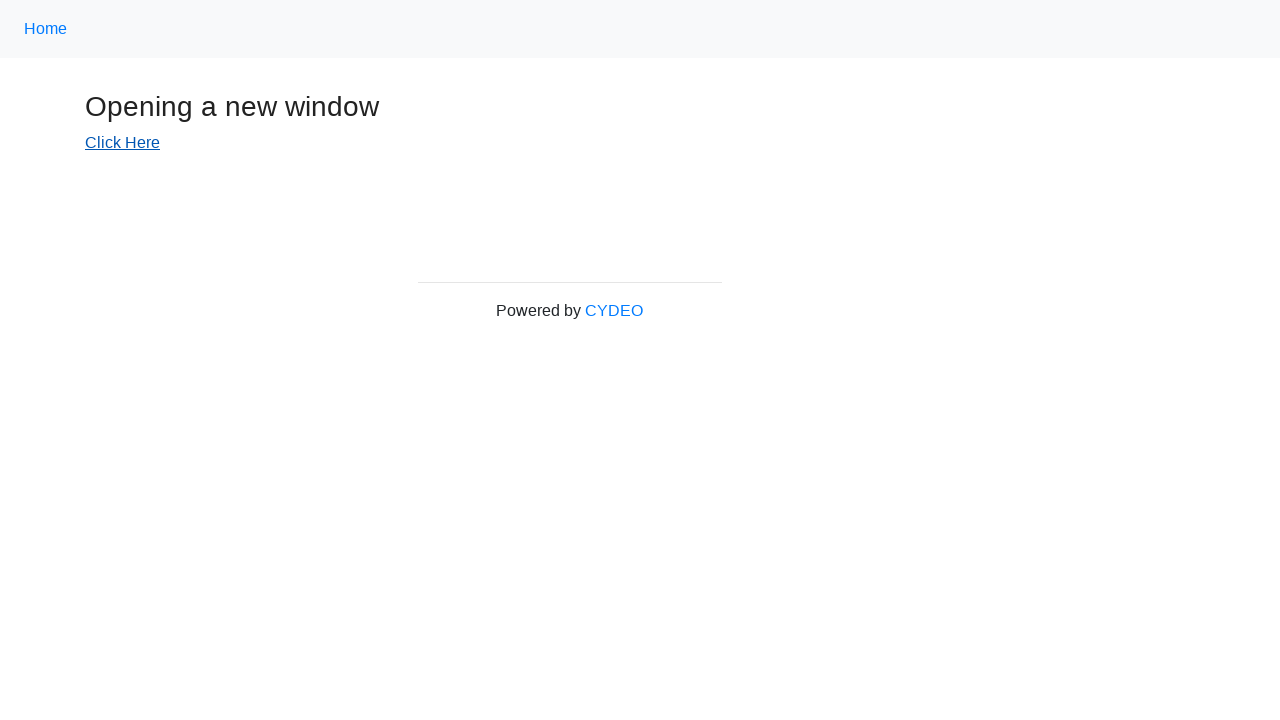